Tests input field functionality by entering a numeric value, clearing it, entering a new value, and verifying the input value can be retrieved.

Starting URL: https://the-internet.herokuapp.com/inputs

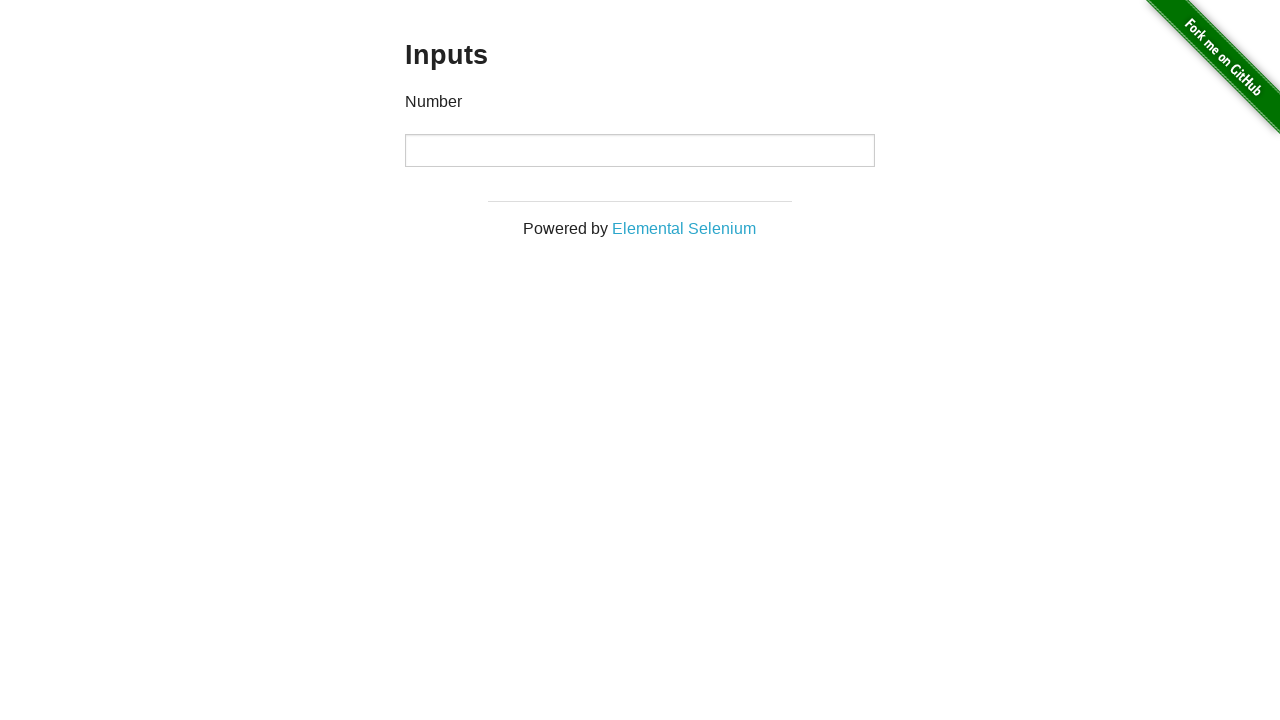

Waited for number input field to be visible
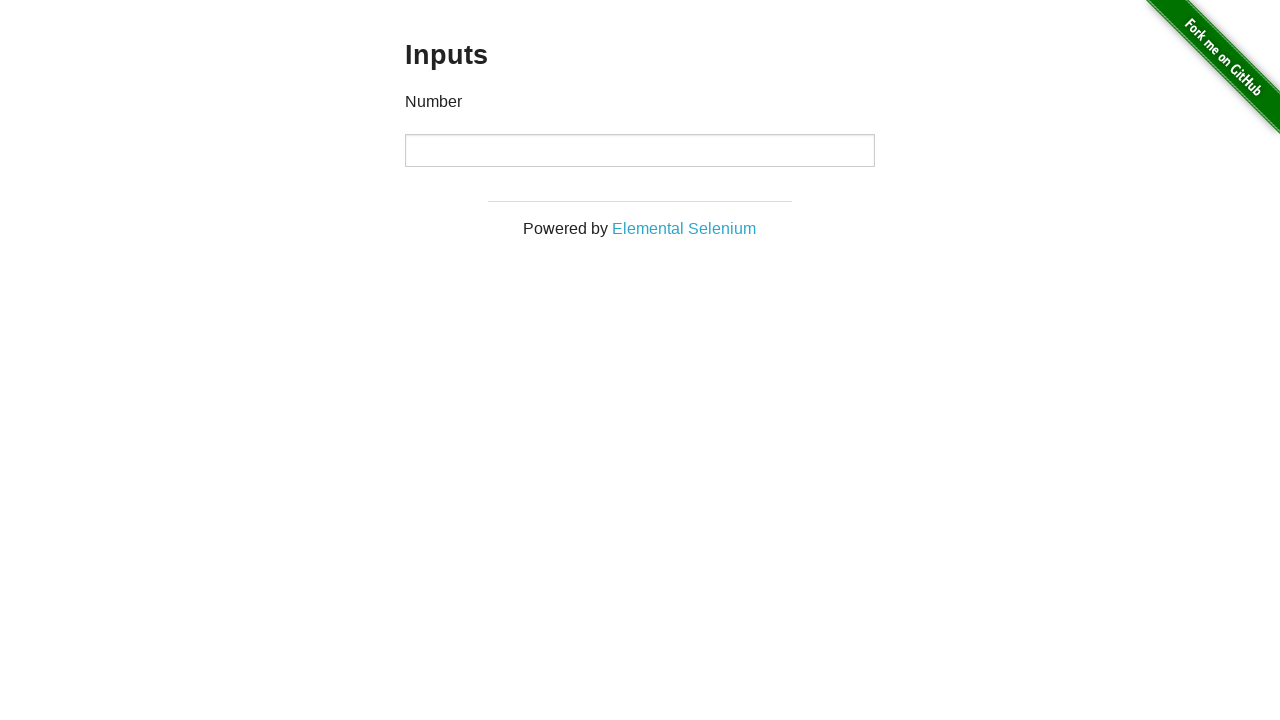

Entered initial value '12345' in the number input field on input[type='number']
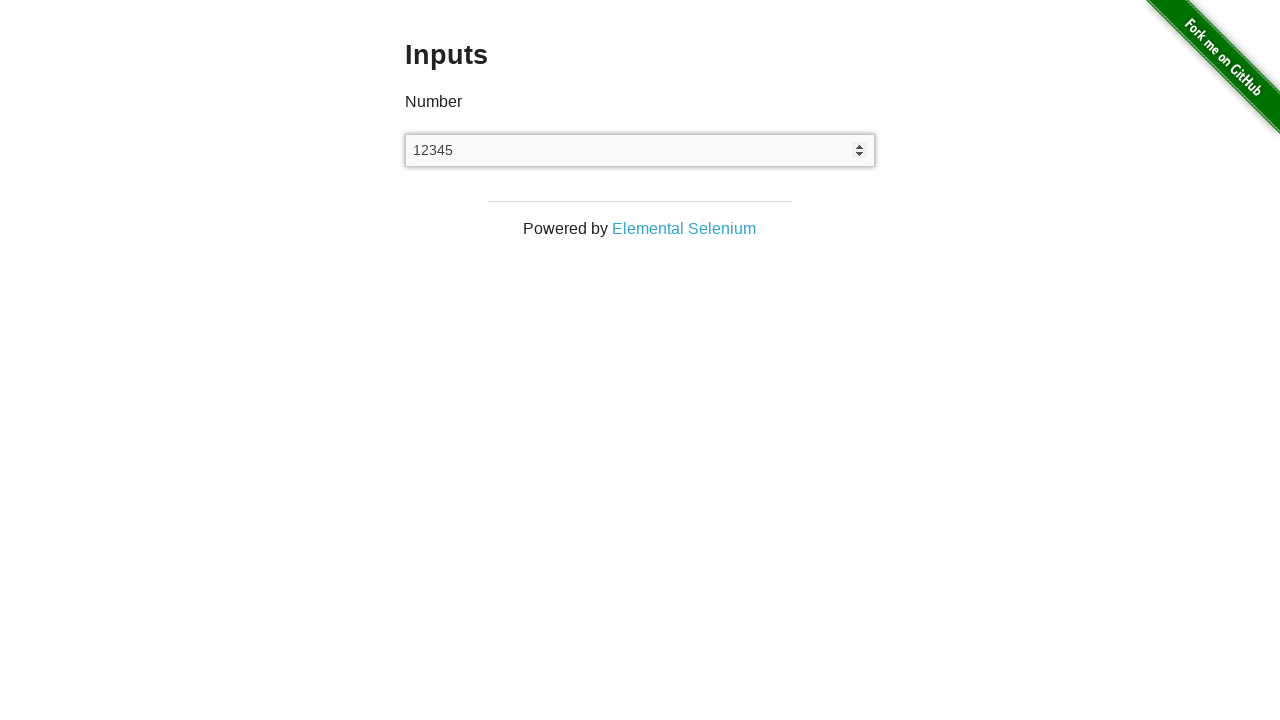

Cleared the number input field on input[type='number']
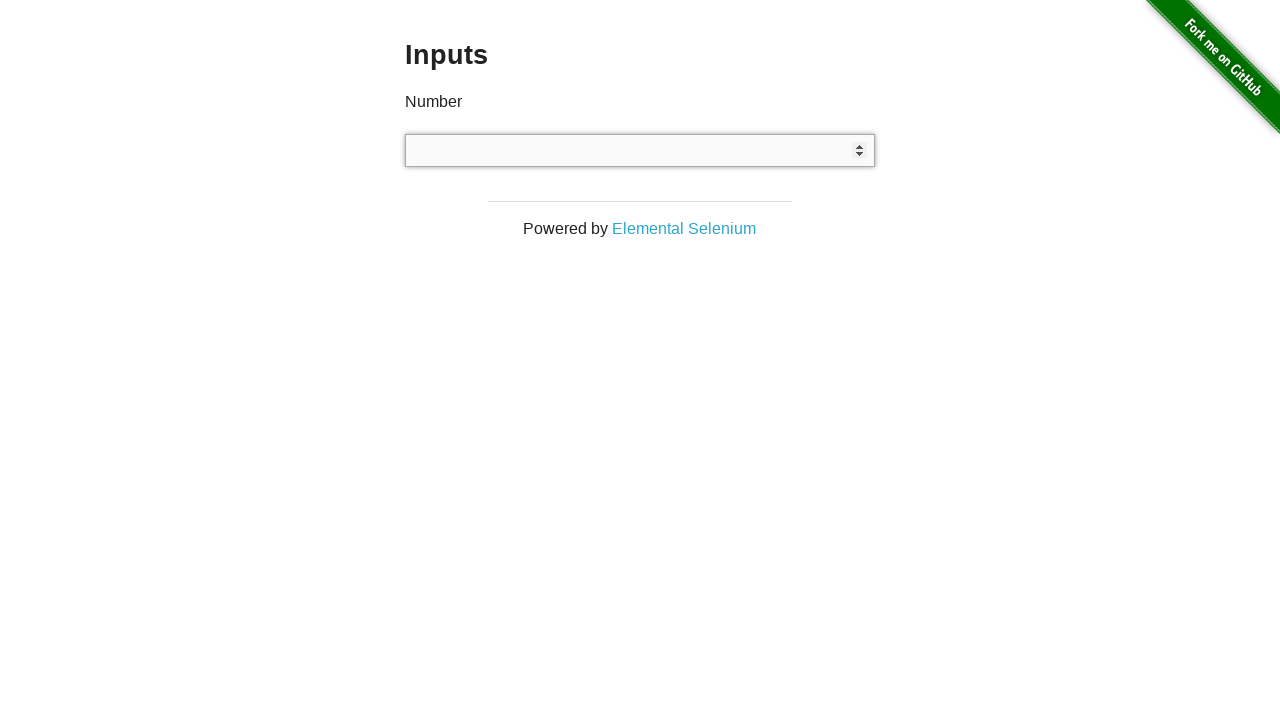

Entered new value '67890' in the number input field on input[type='number']
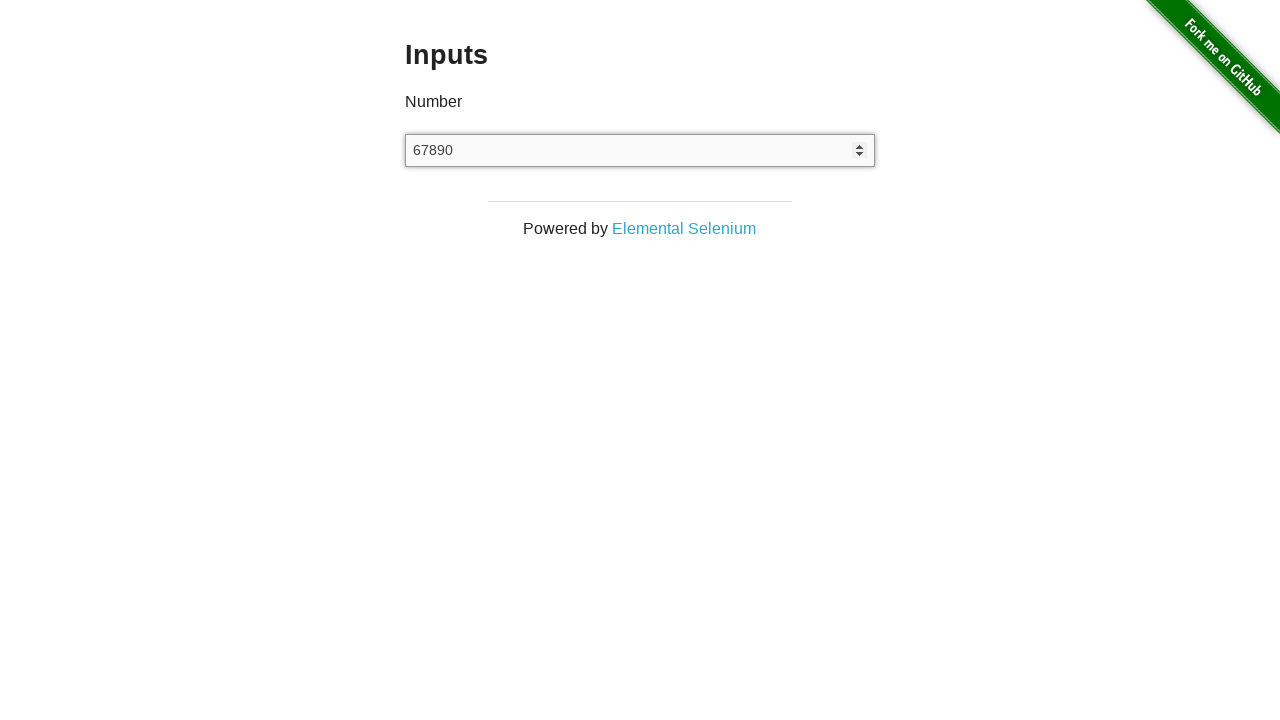

Retrieved input field value for verification
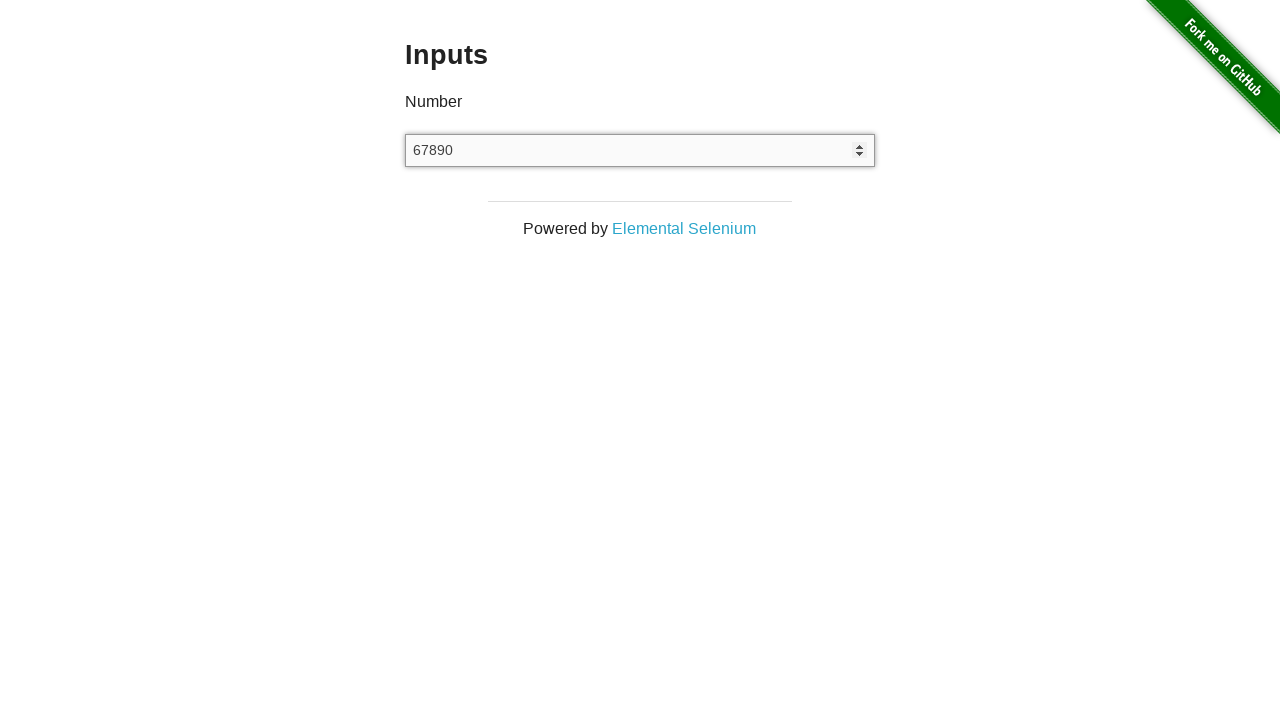

Verified input field value is '67890' as expected
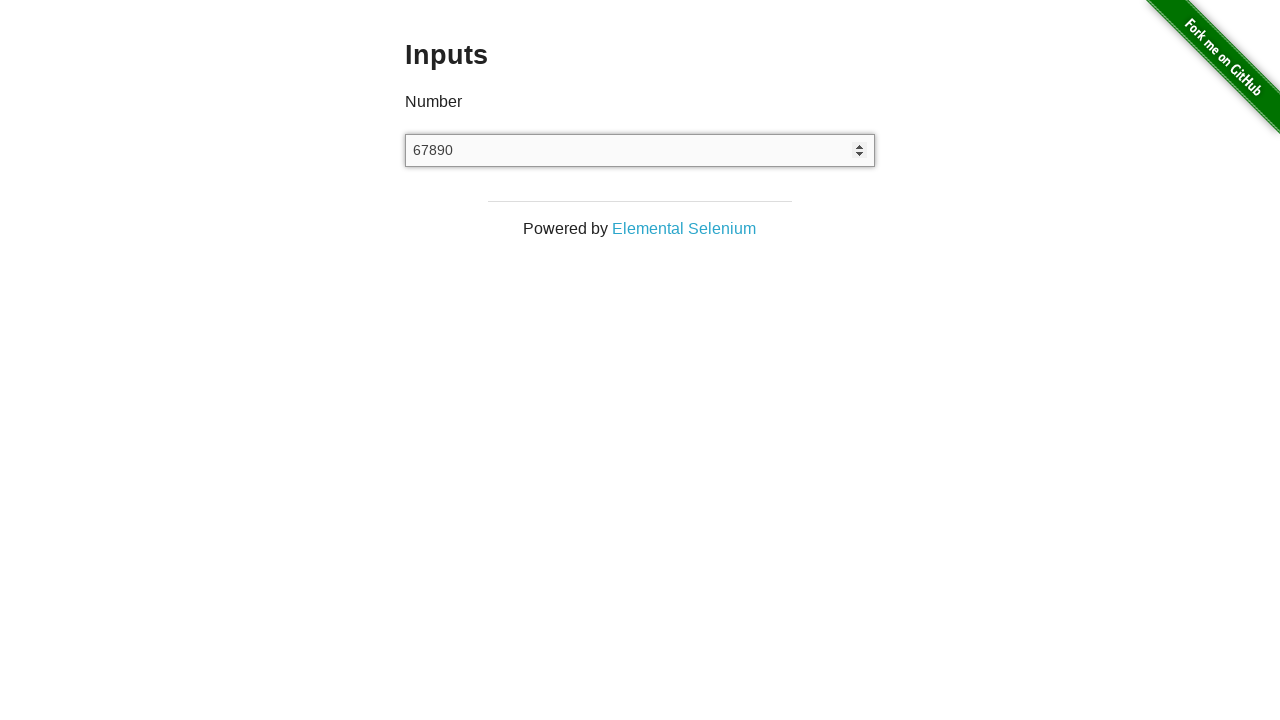

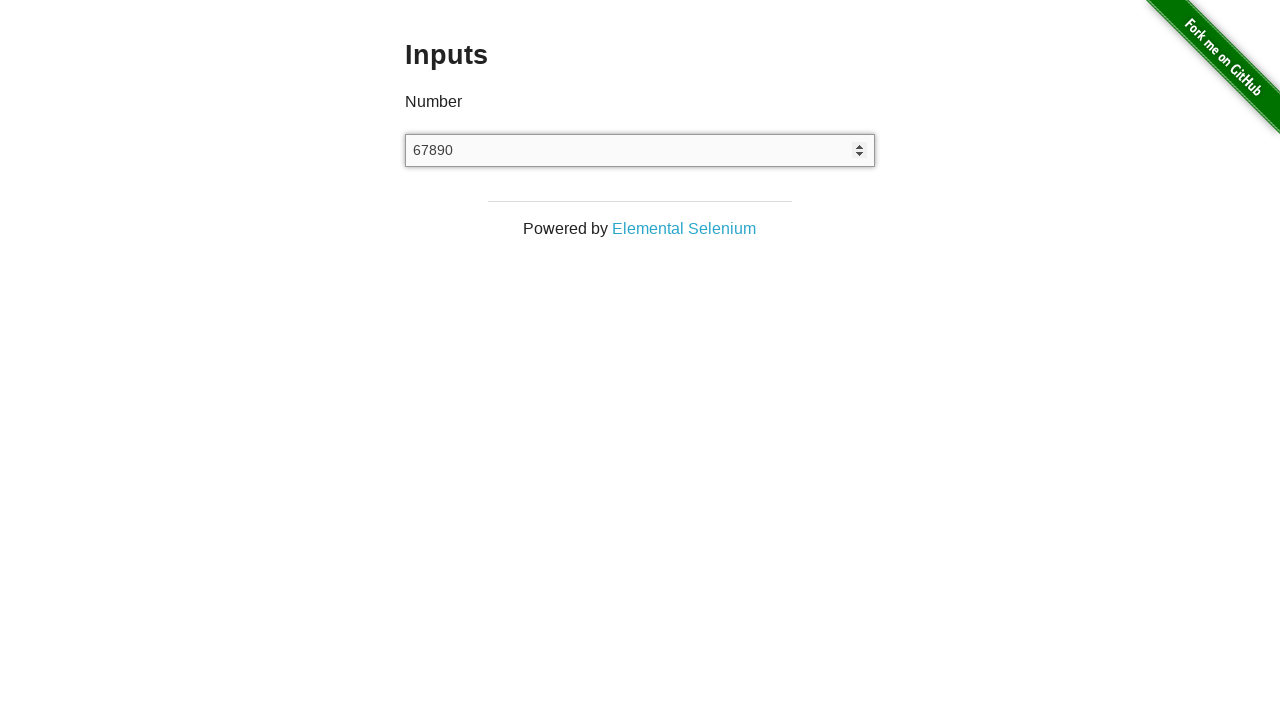